Navigates to the Demoblaze website and retrieves product information for Samsung Galaxy S6, including its price

Starting URL: https://www.demoblaze.com/

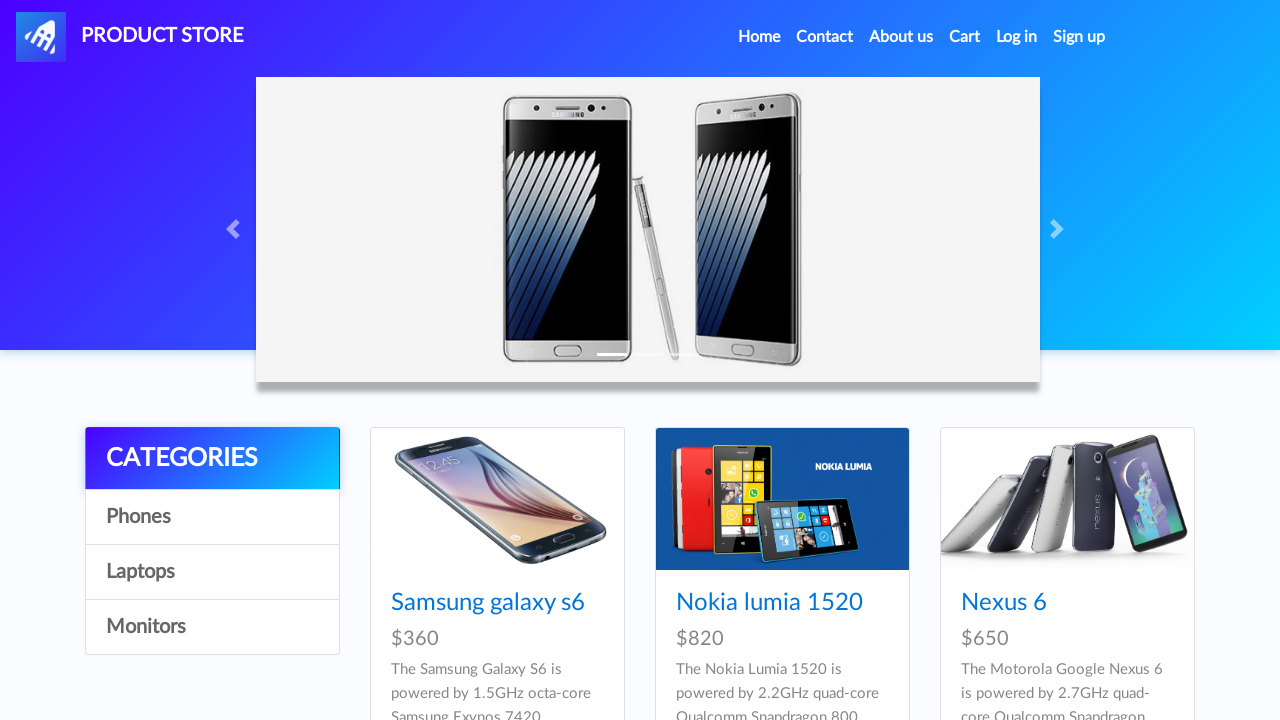

Product listing loaded - product cards are visible
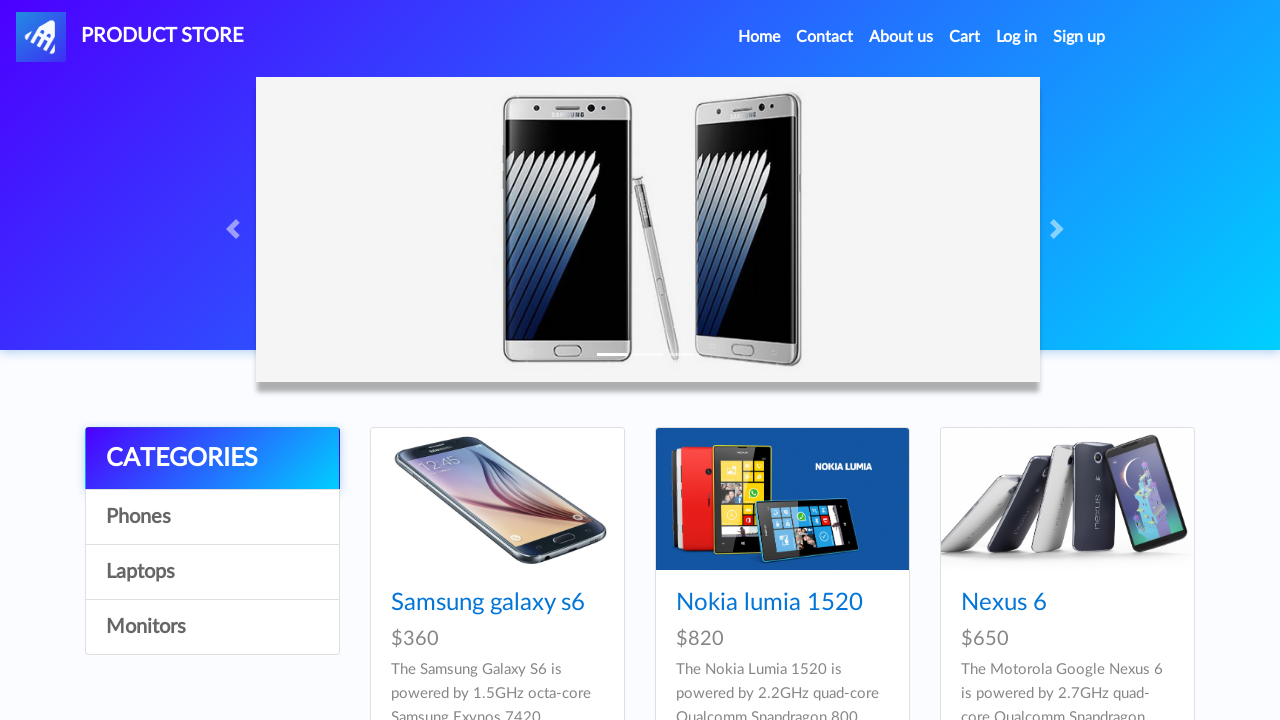

Retrieved full product card information for Samsung galaxy s6
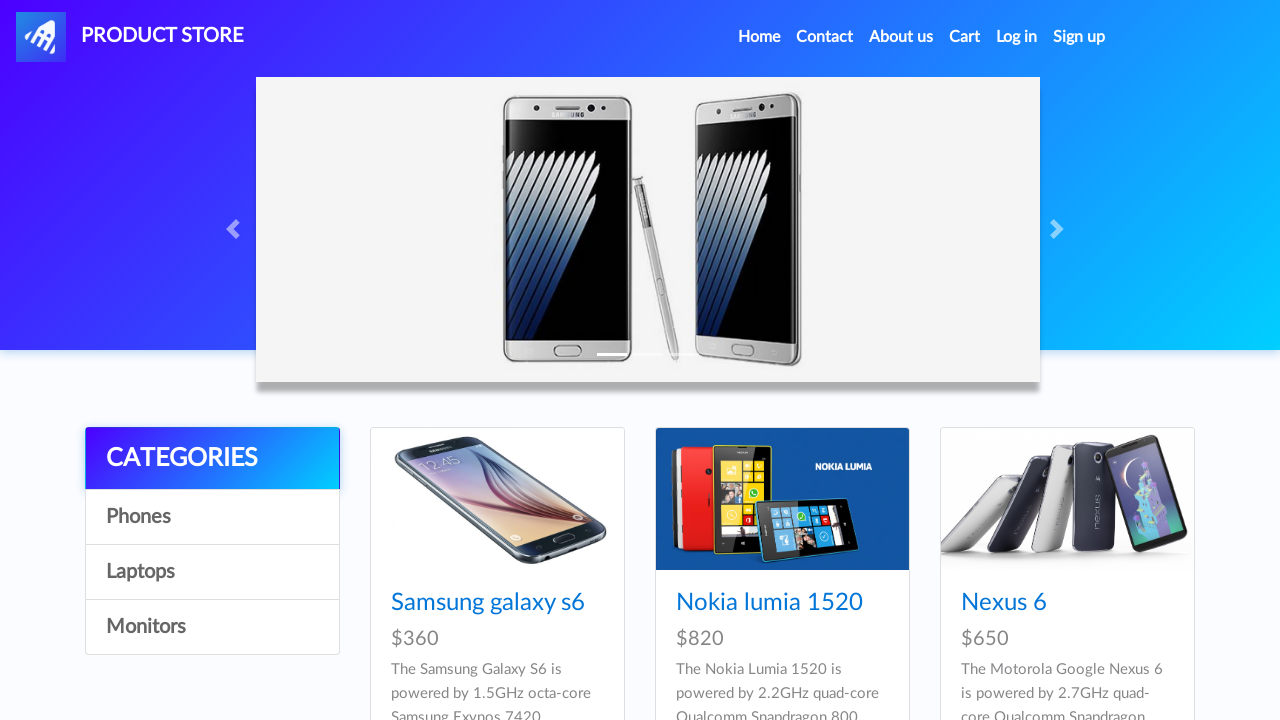

Retrieved price of Samsung galaxy s6: $360
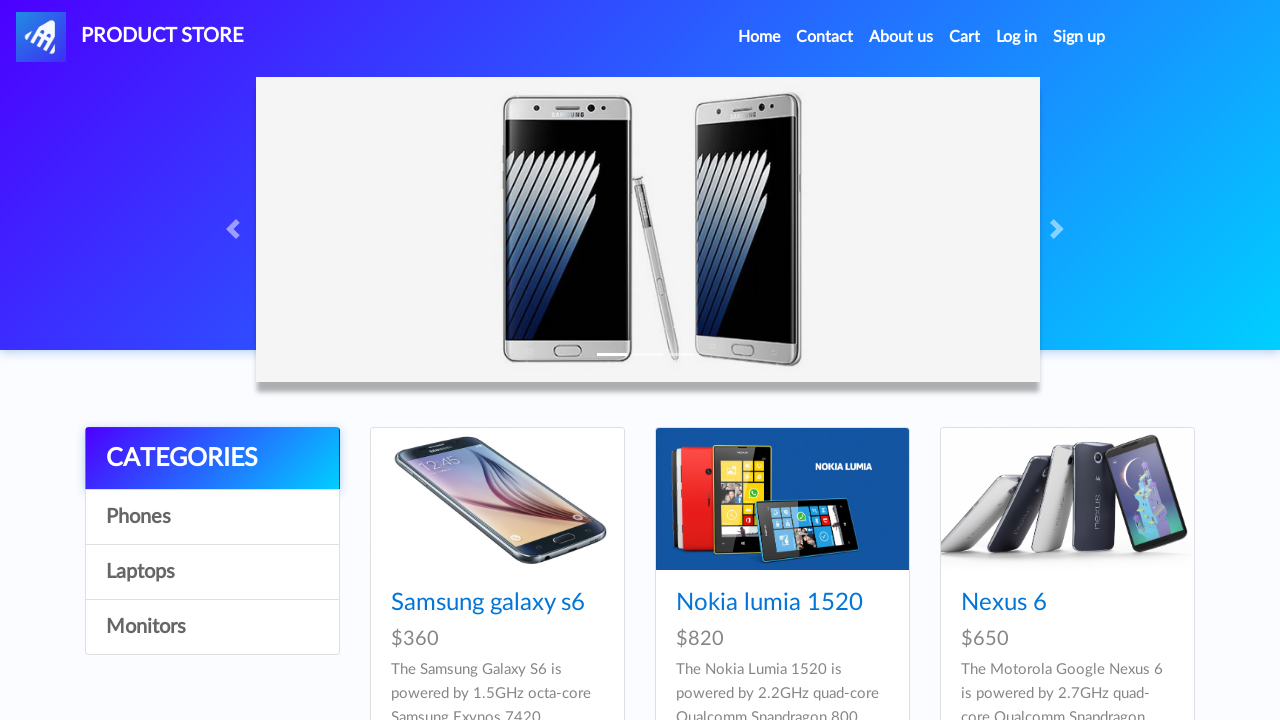

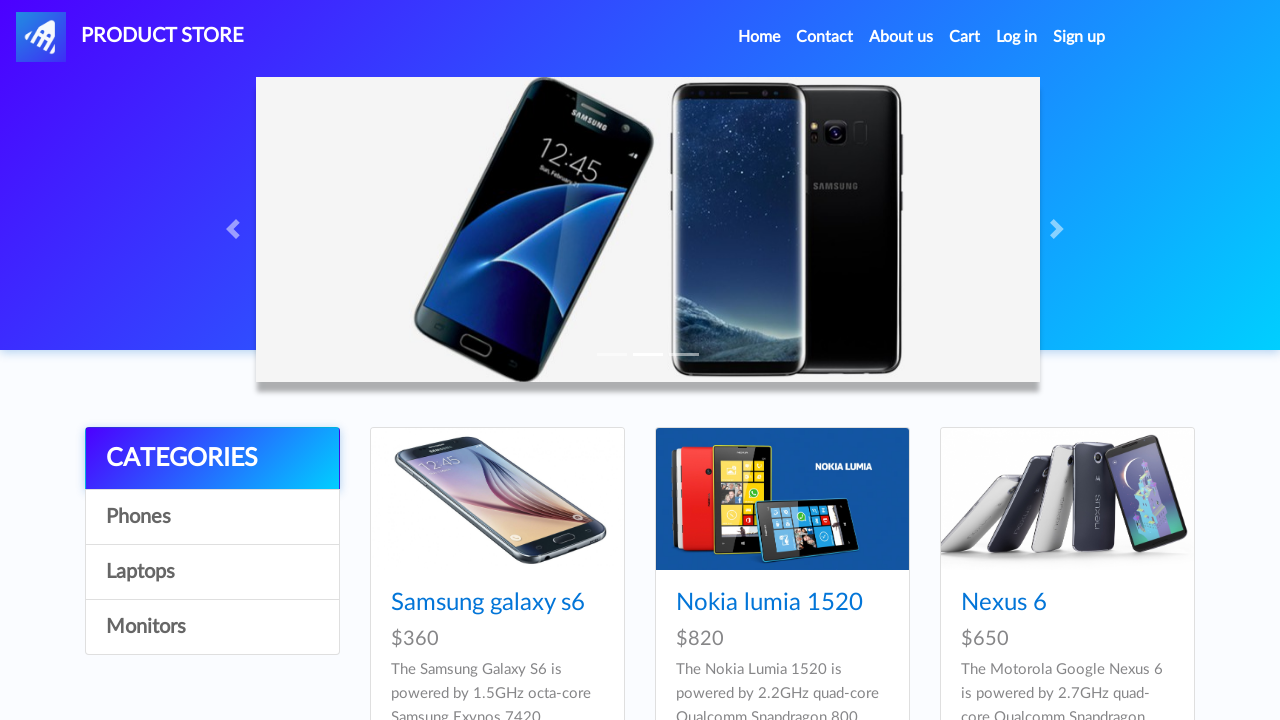